Navigates to Google Translate with English to Russian translation settings and a sample text, then waits for the translation result to appear.

Starting URL: https://translate.google.com/?hl=ru&sl=en&tl=ru&text=hello%20world&op=translate

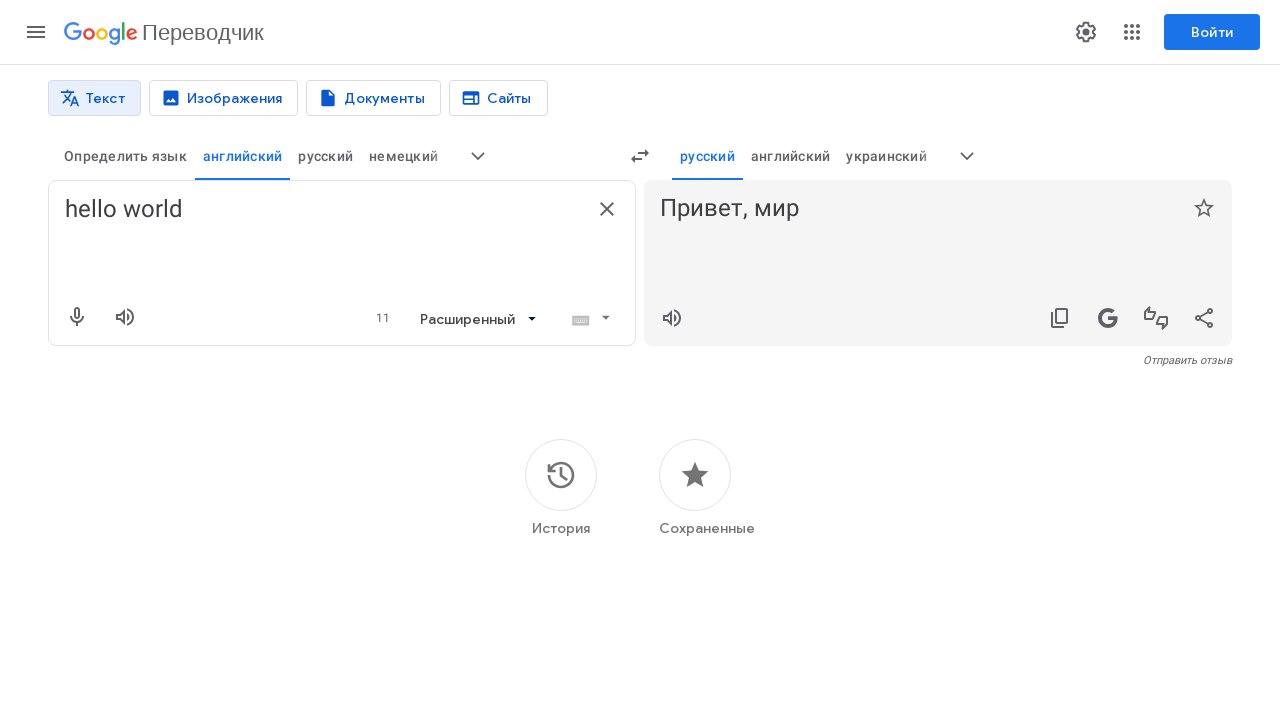

Navigated to Google Translate with English to Russian translation settings and sample text 'hello world'
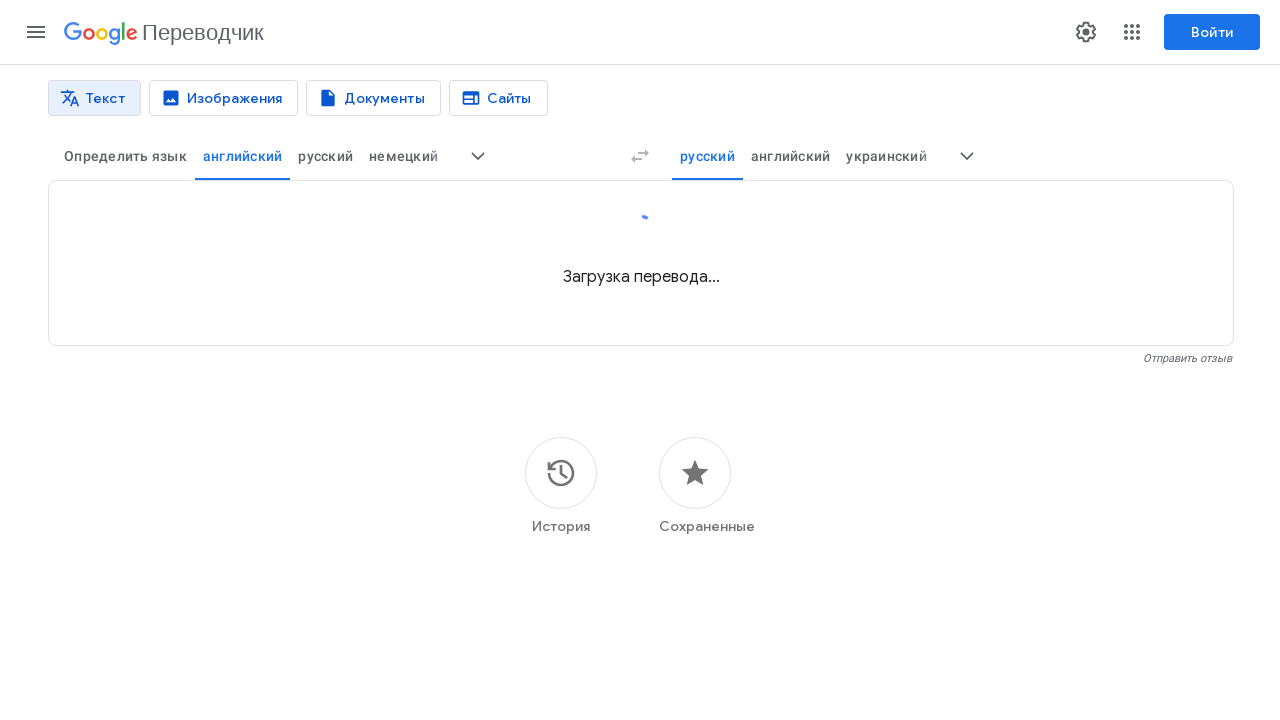

Translation result appeared on the page
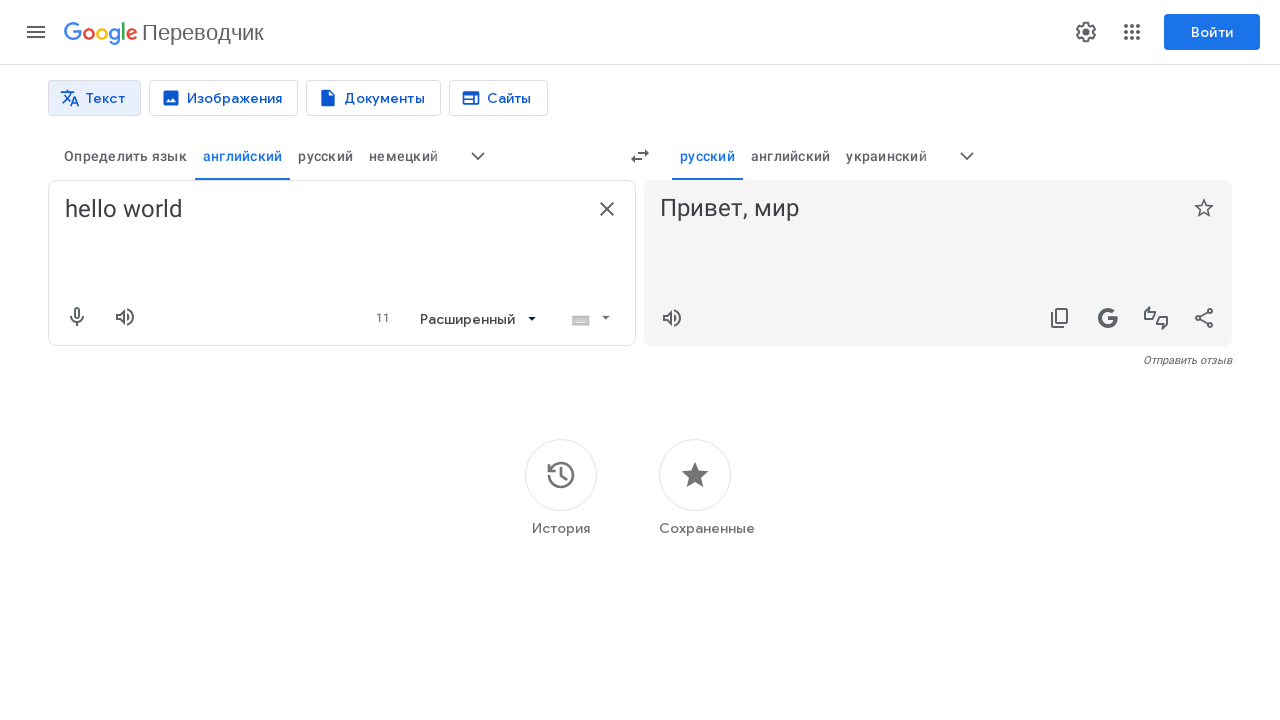

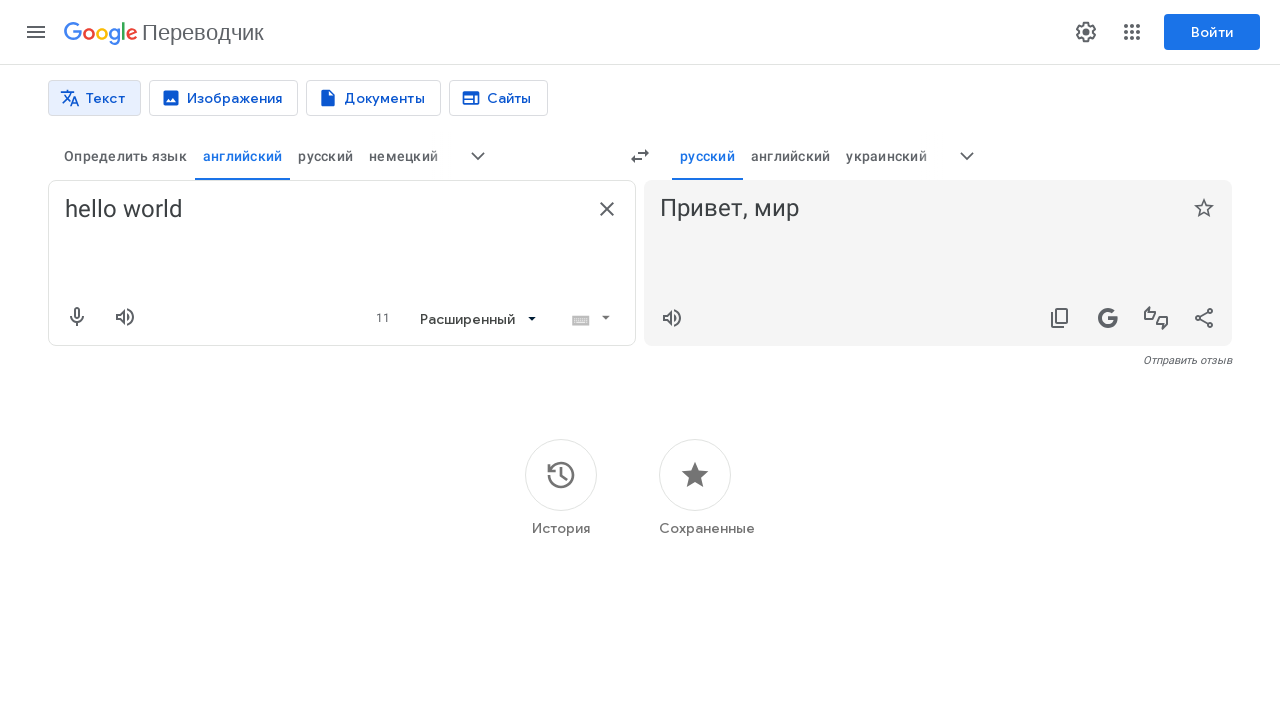